Tests navigation to the registration page by clicking the registration link and verifying the URL changes to the registration page.

Starting URL: https://qa.koel.app/

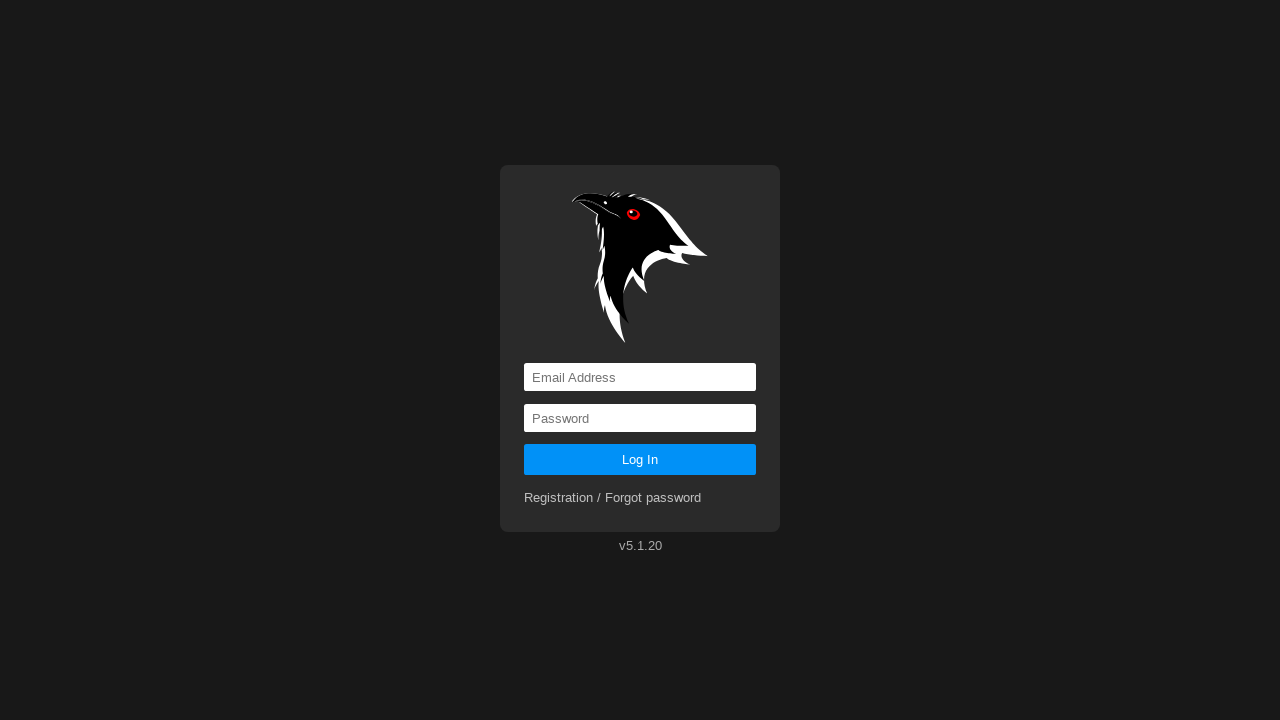

Clicked on Registration link at (613, 498) on a[href='registration']
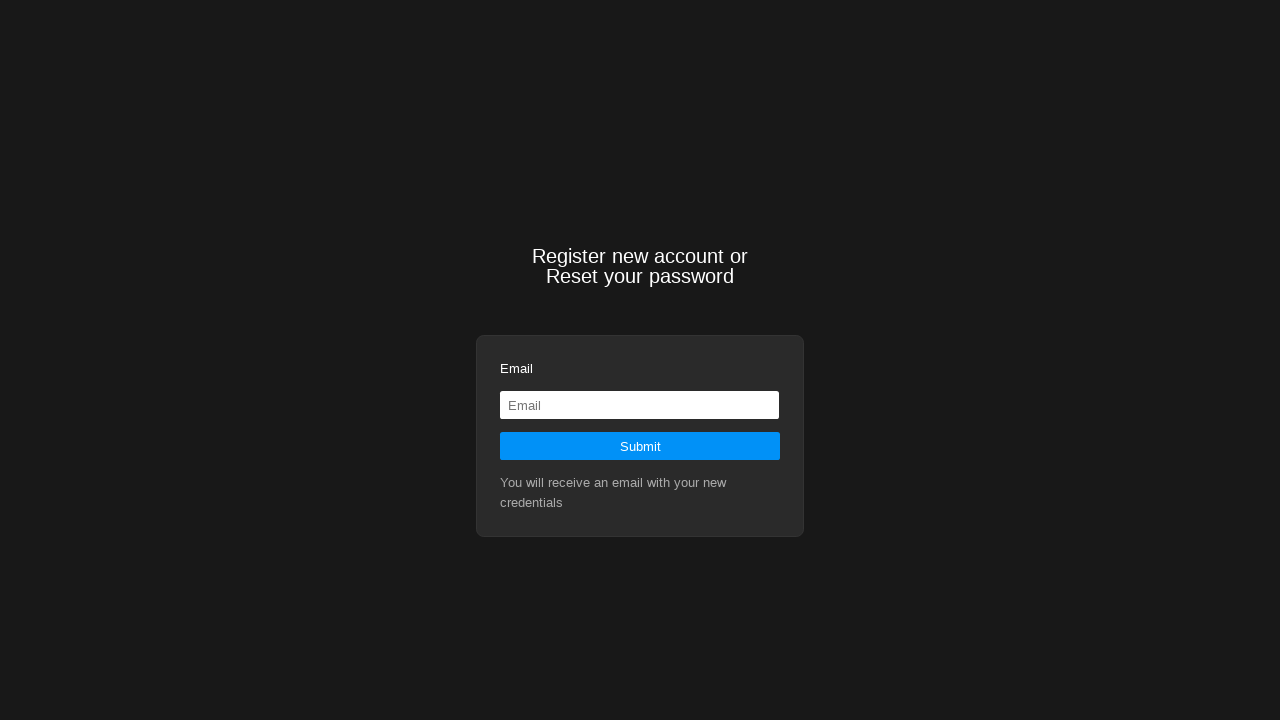

Navigated to registration page and URL verified as https://qa.koel.app/registration
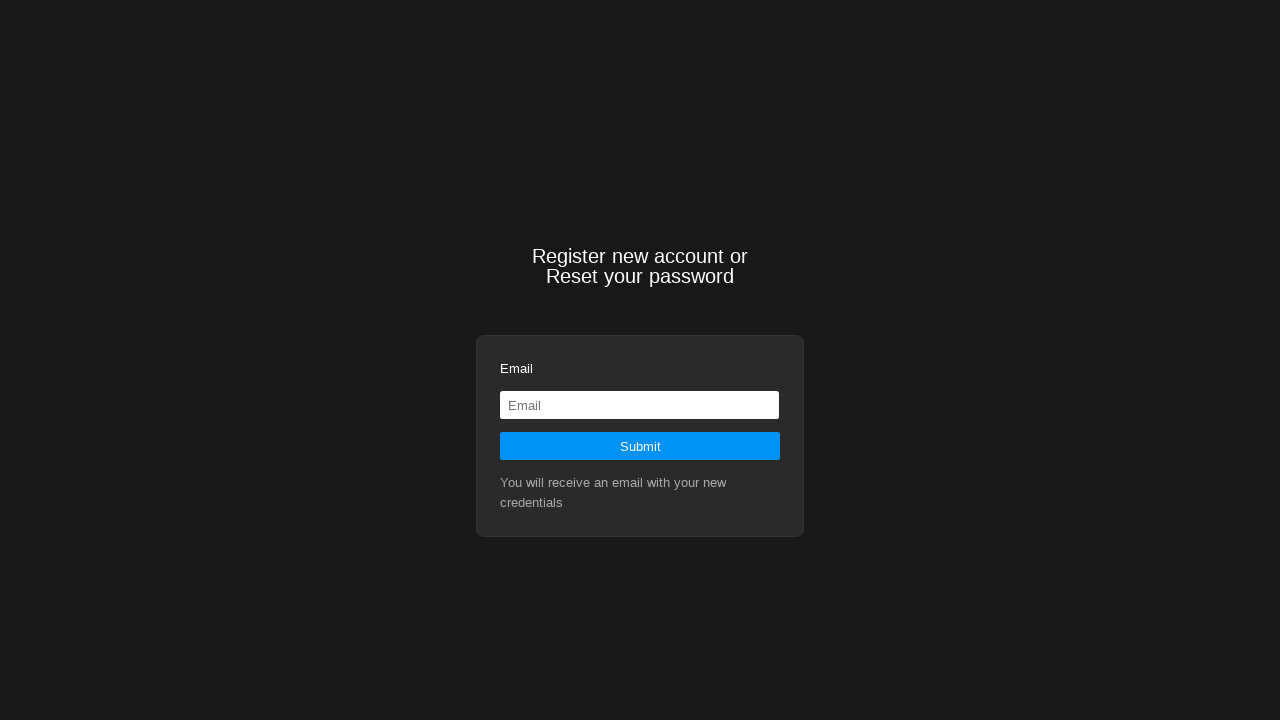

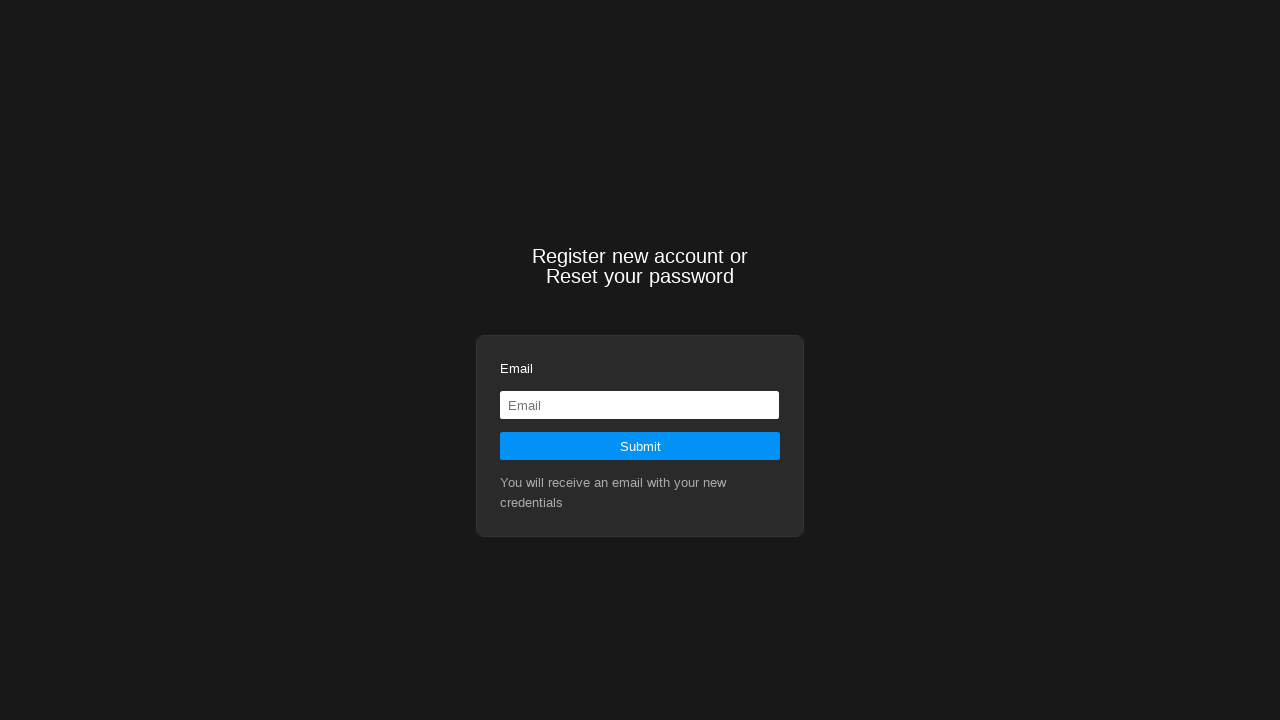